Navigates to the Add/Remove Elements page, clicks Add Element 5 times to create buttons, then deletes 3 of them.

Starting URL: https://the-internet.herokuapp.com/

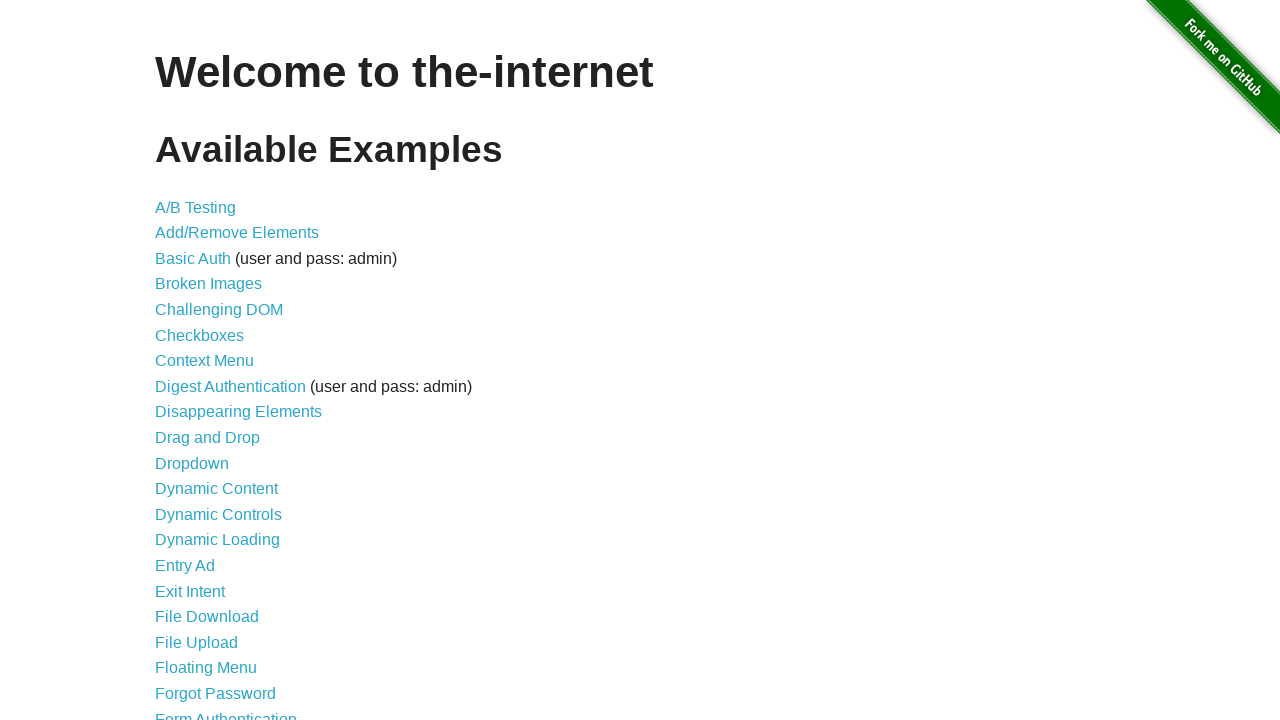

Clicked on Add/Remove Elements link at (237, 233) on xpath=//a[@href='/add_remove_elements/']
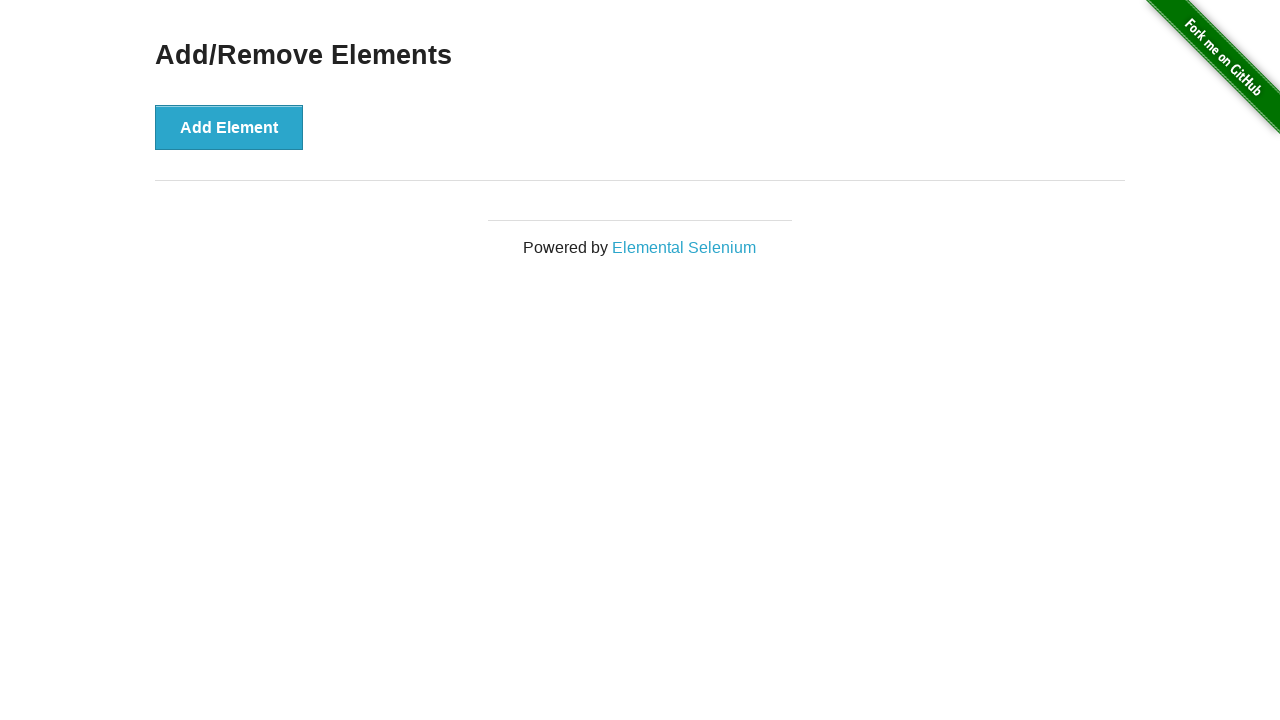

Navigated to Add/Remove Elements page
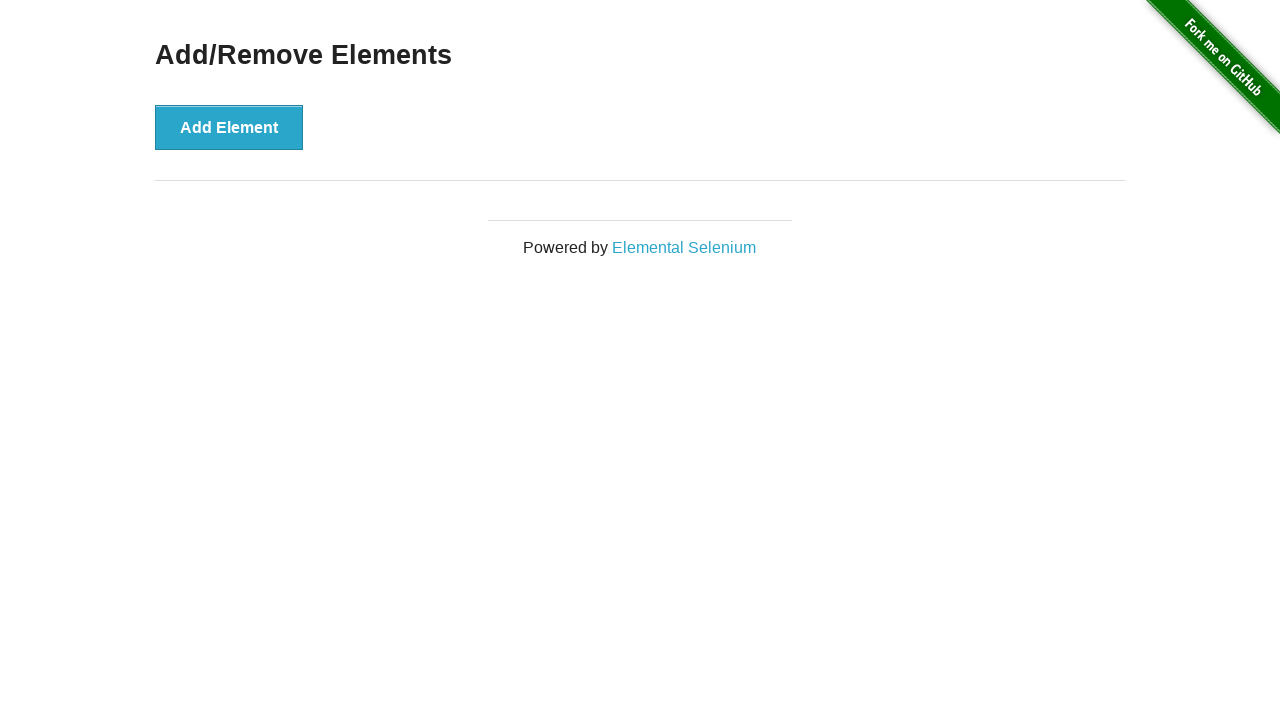

Clicked Add Element button (iteration 1 of 5) at (229, 127) on xpath=//button[@onclick='addElement()']
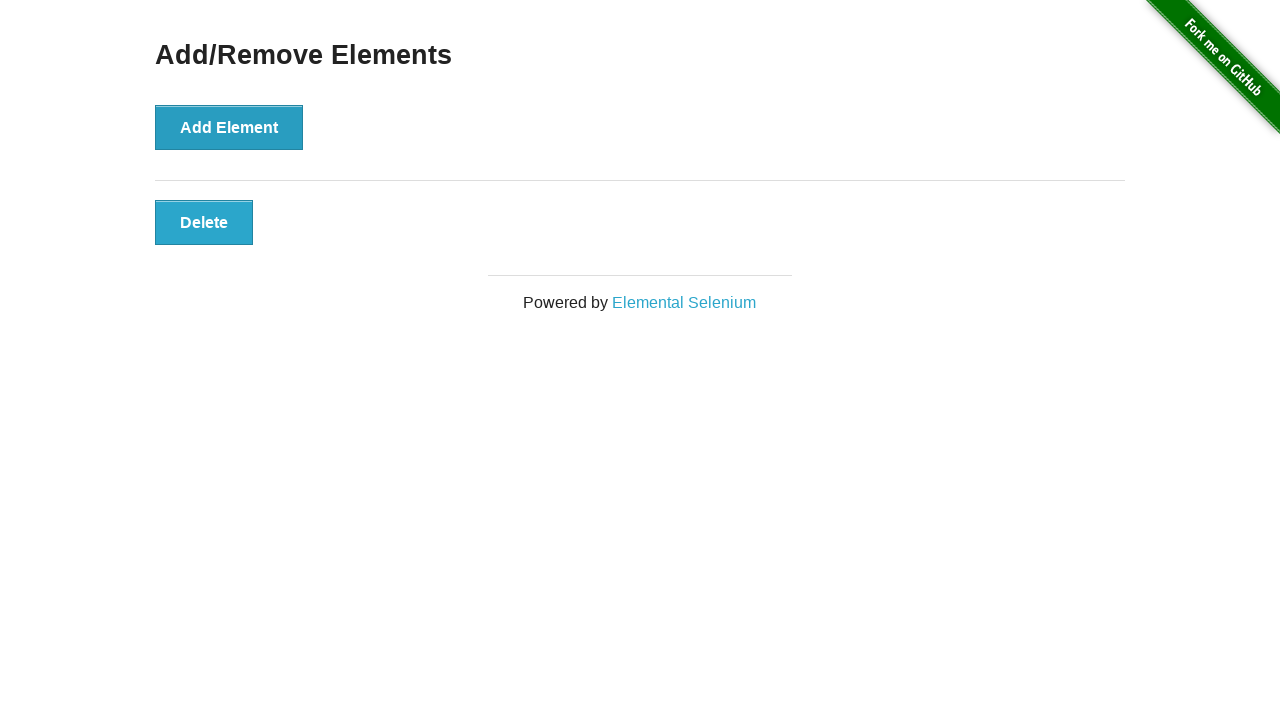

Clicked Add Element button (iteration 2 of 5) at (229, 127) on xpath=//button[@onclick='addElement()']
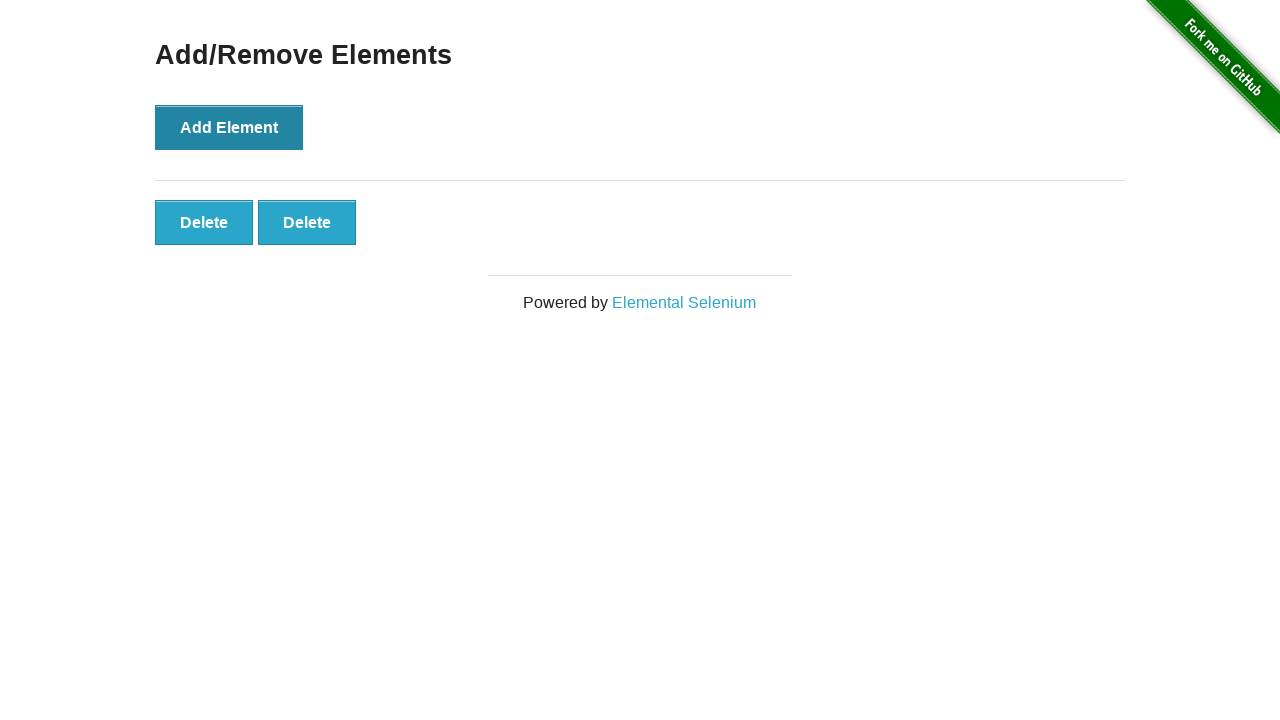

Clicked Add Element button (iteration 3 of 5) at (229, 127) on xpath=//button[@onclick='addElement()']
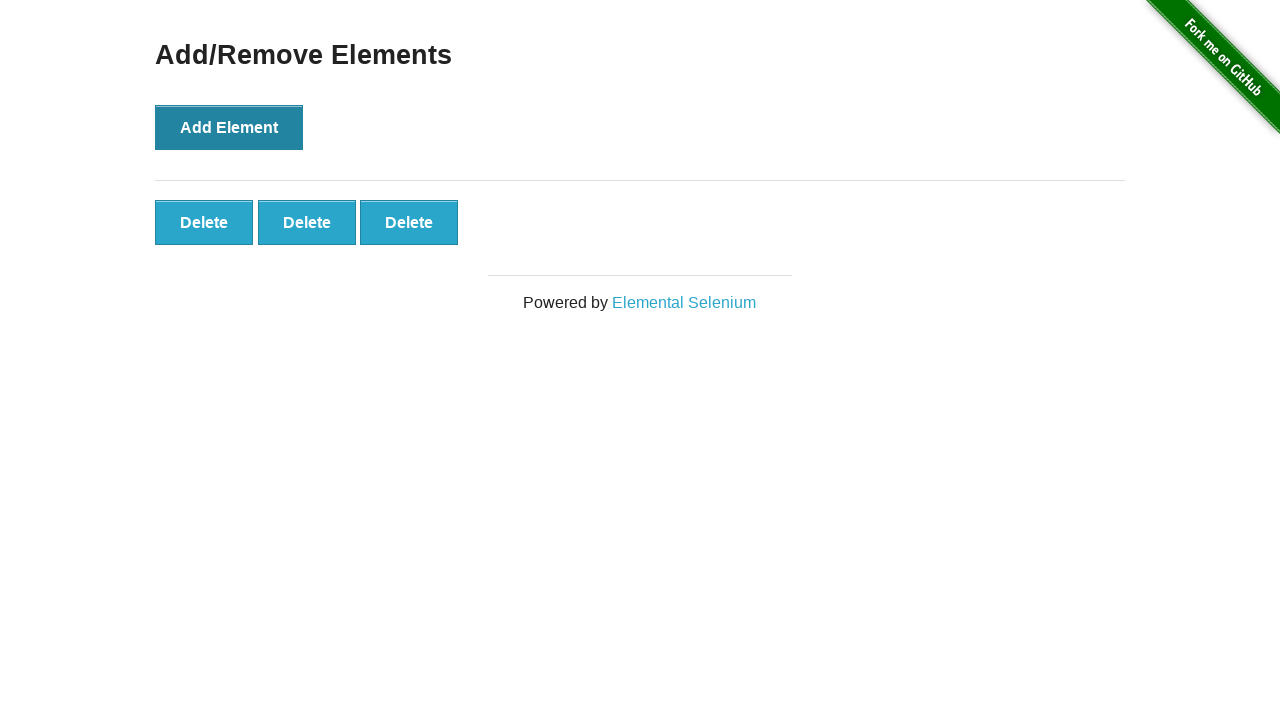

Clicked Add Element button (iteration 4 of 5) at (229, 127) on xpath=//button[@onclick='addElement()']
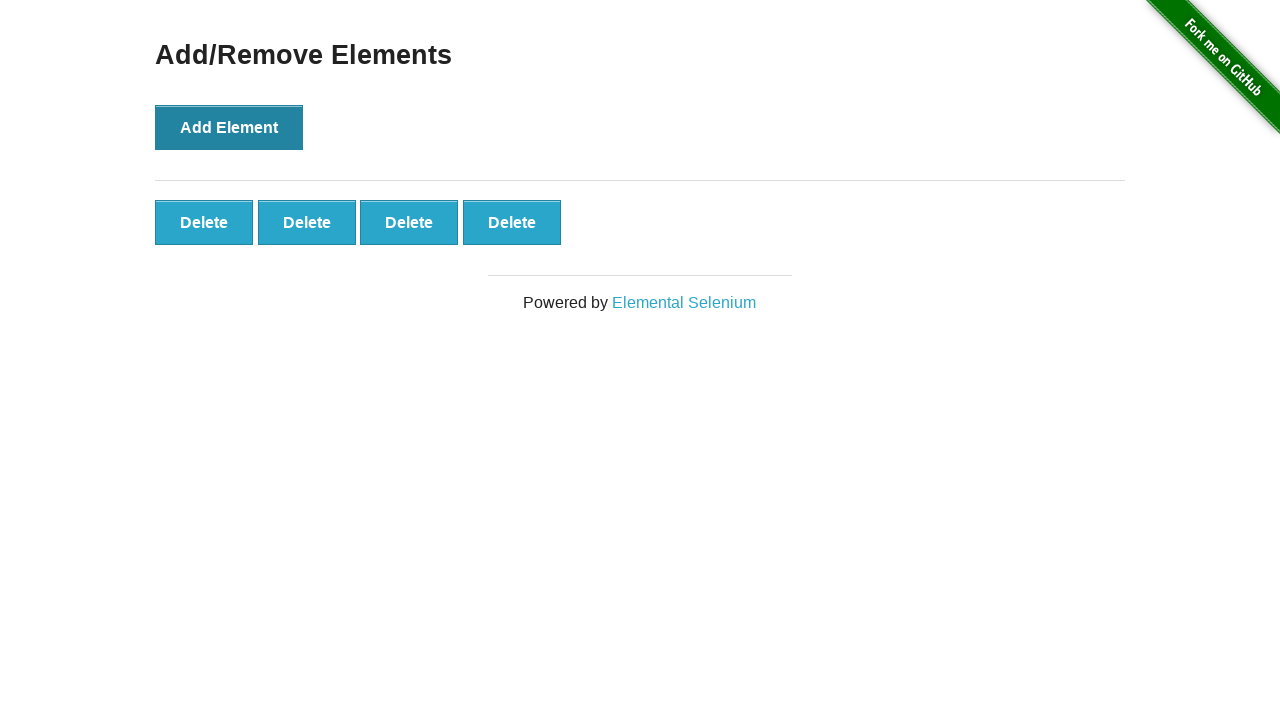

Clicked Add Element button (iteration 5 of 5) at (229, 127) on xpath=//button[@onclick='addElement()']
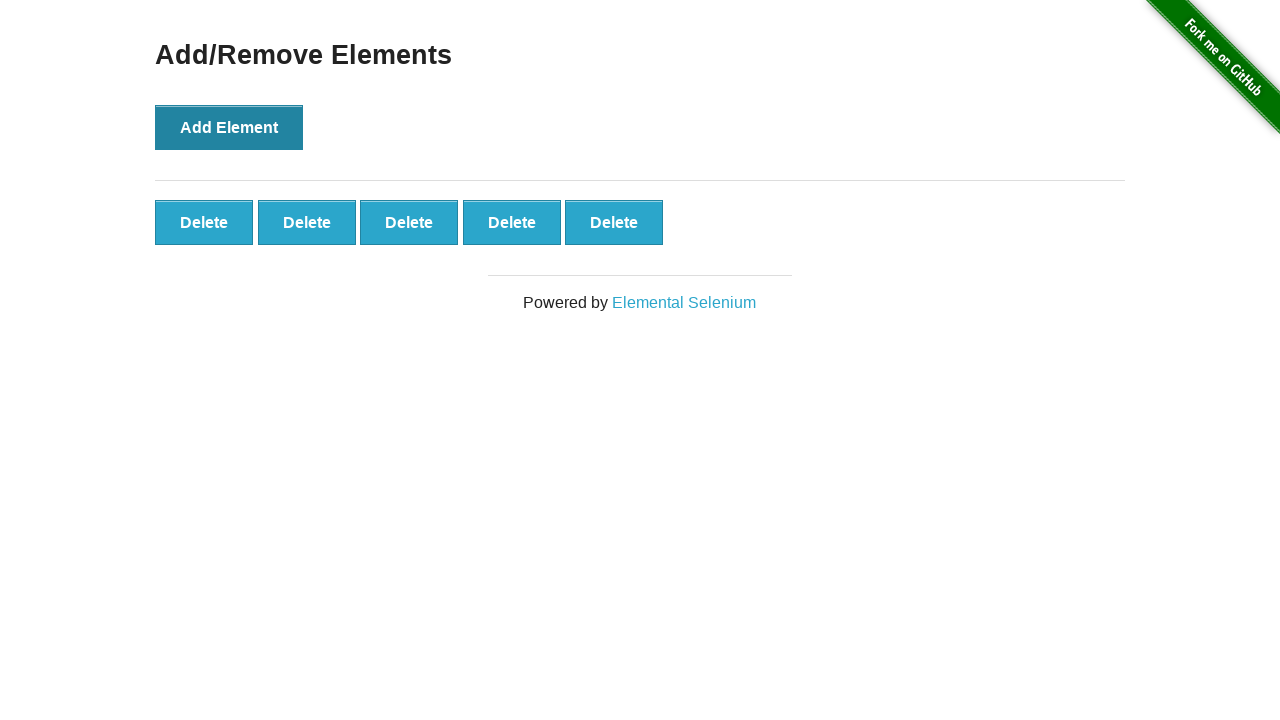

All 5 delete buttons loaded
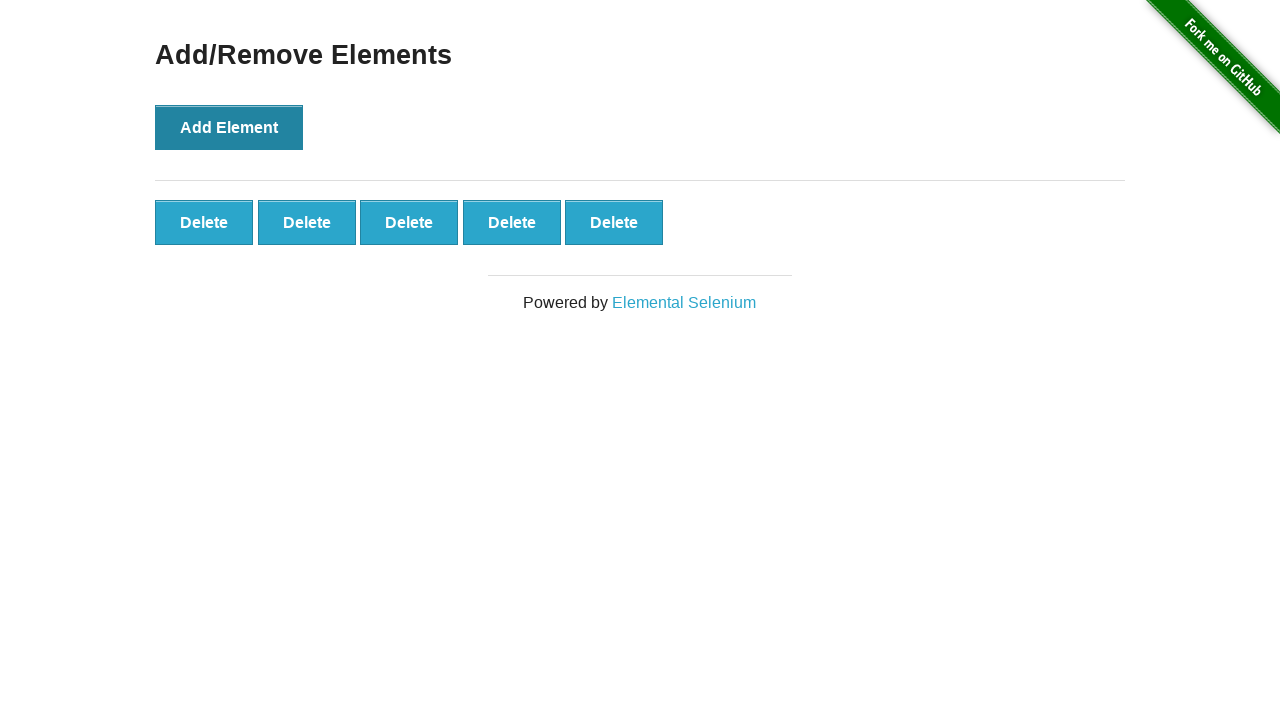

Deleted element at position 5 at (614, 222) on xpath=//div[@id='elements']/button[5]
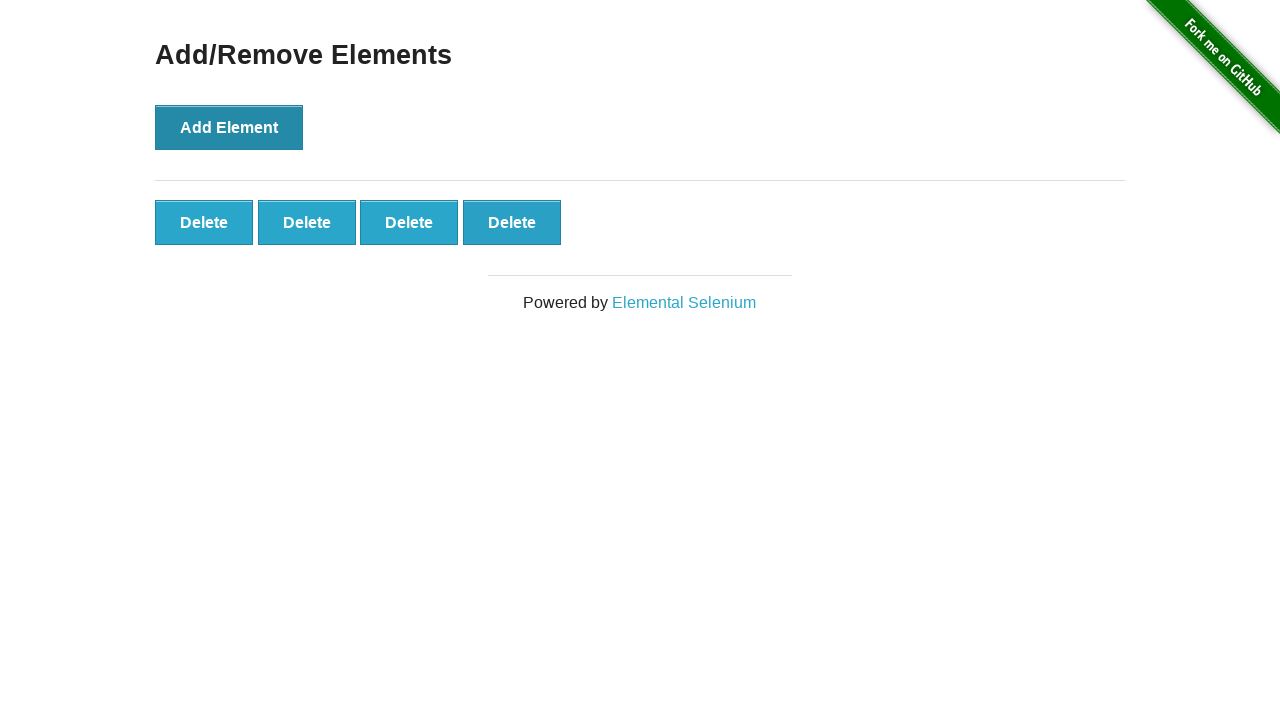

Deleted element at position 3 at (409, 222) on xpath=//div[@id='elements']/button[3]
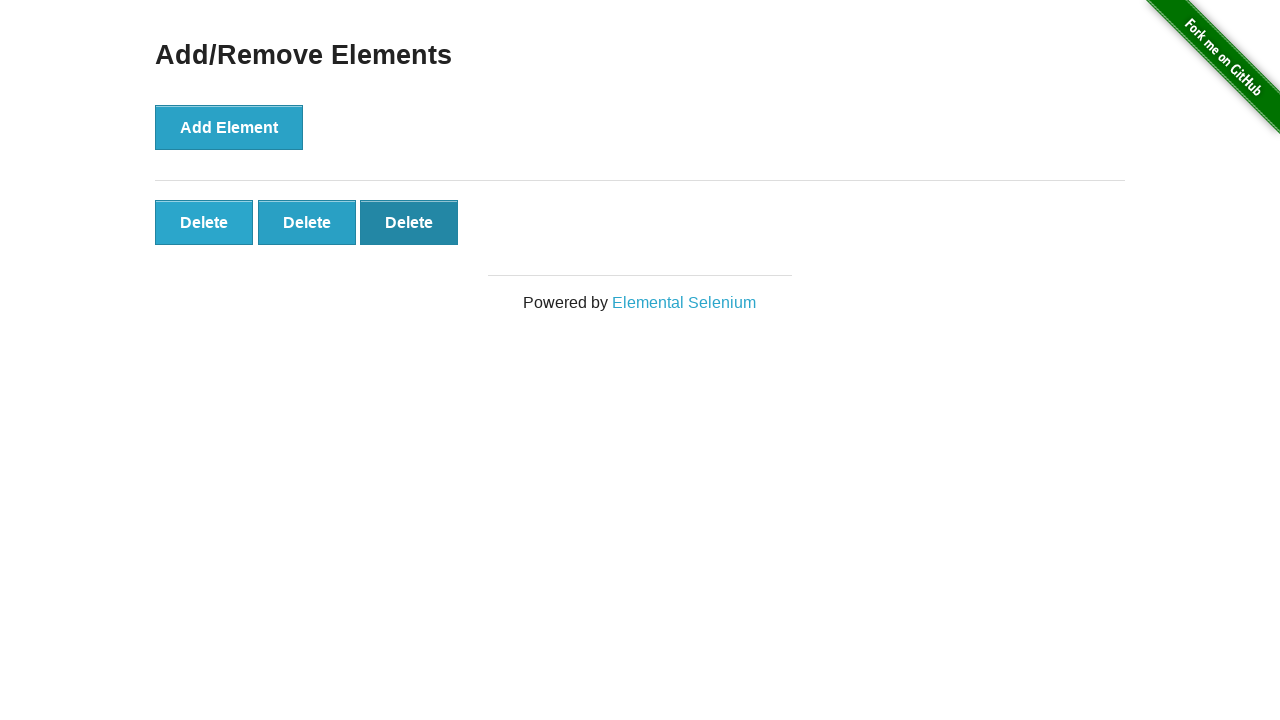

Deleted element at position 1 at (204, 222) on xpath=//div[@id='elements']/button[1]
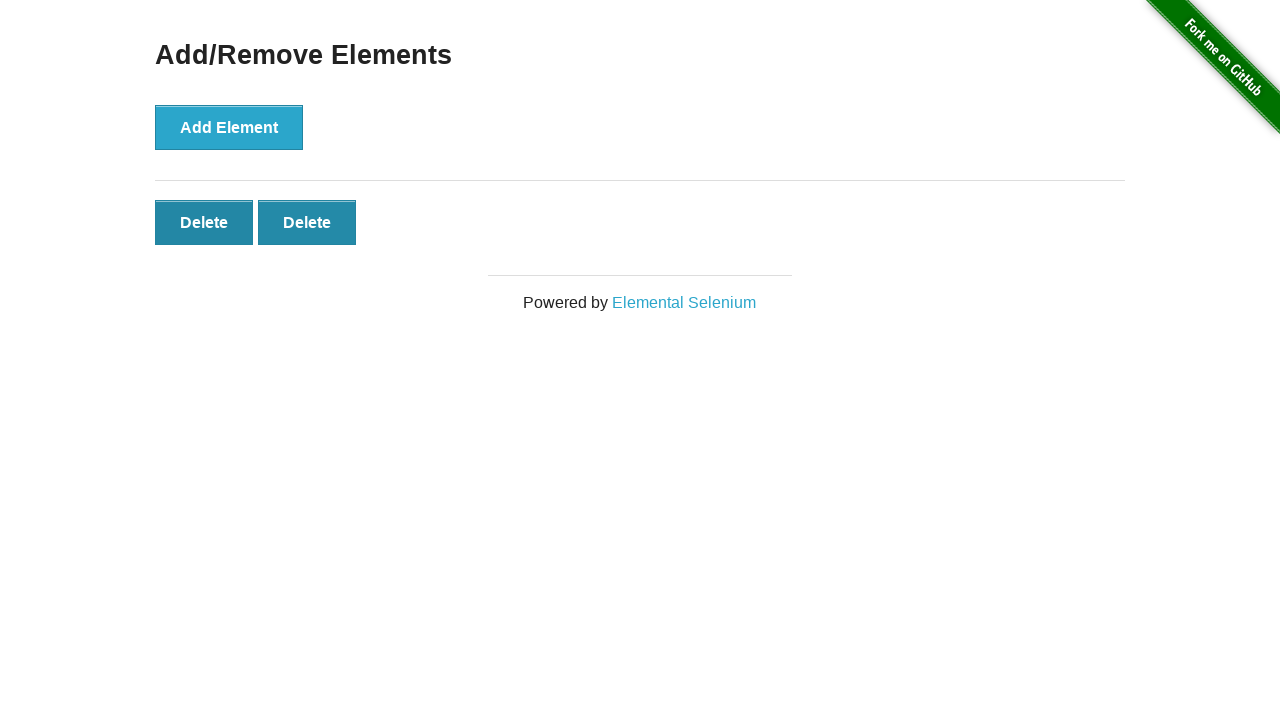

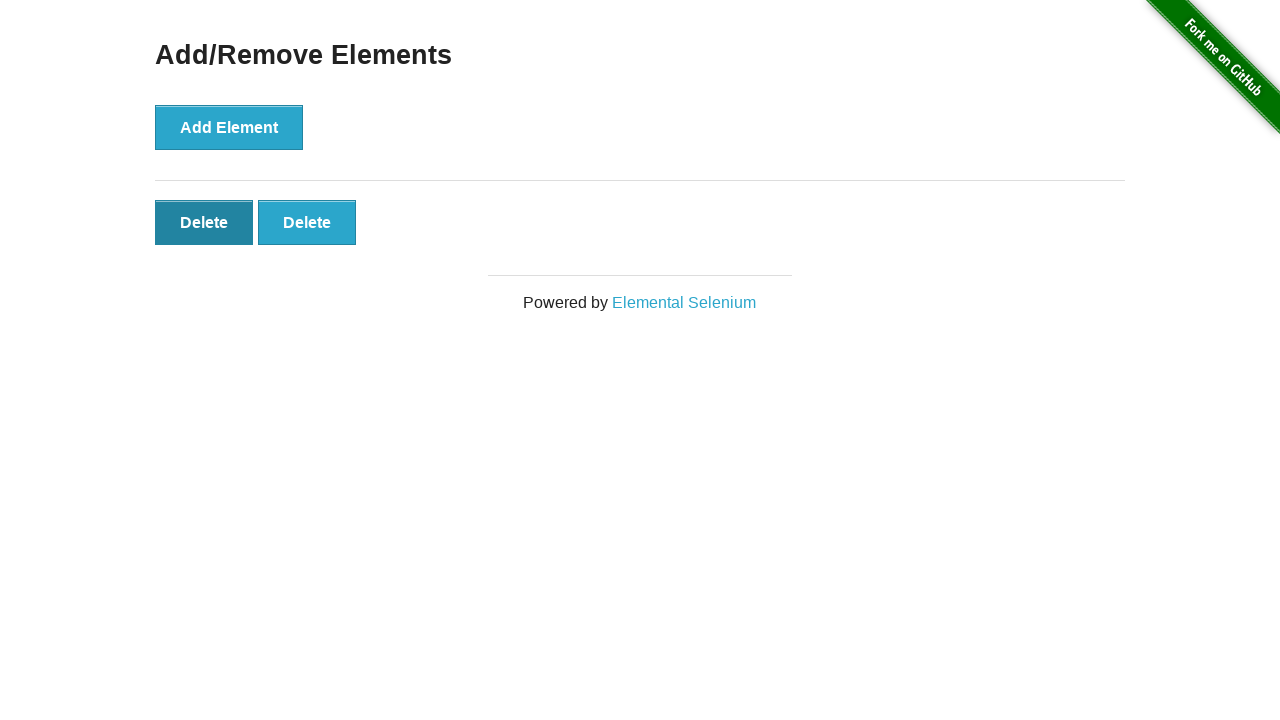